Adds multiple tasks and checks all of them as completed

Starting URL: https://todomvc.com/examples/react-redux/dist/#/

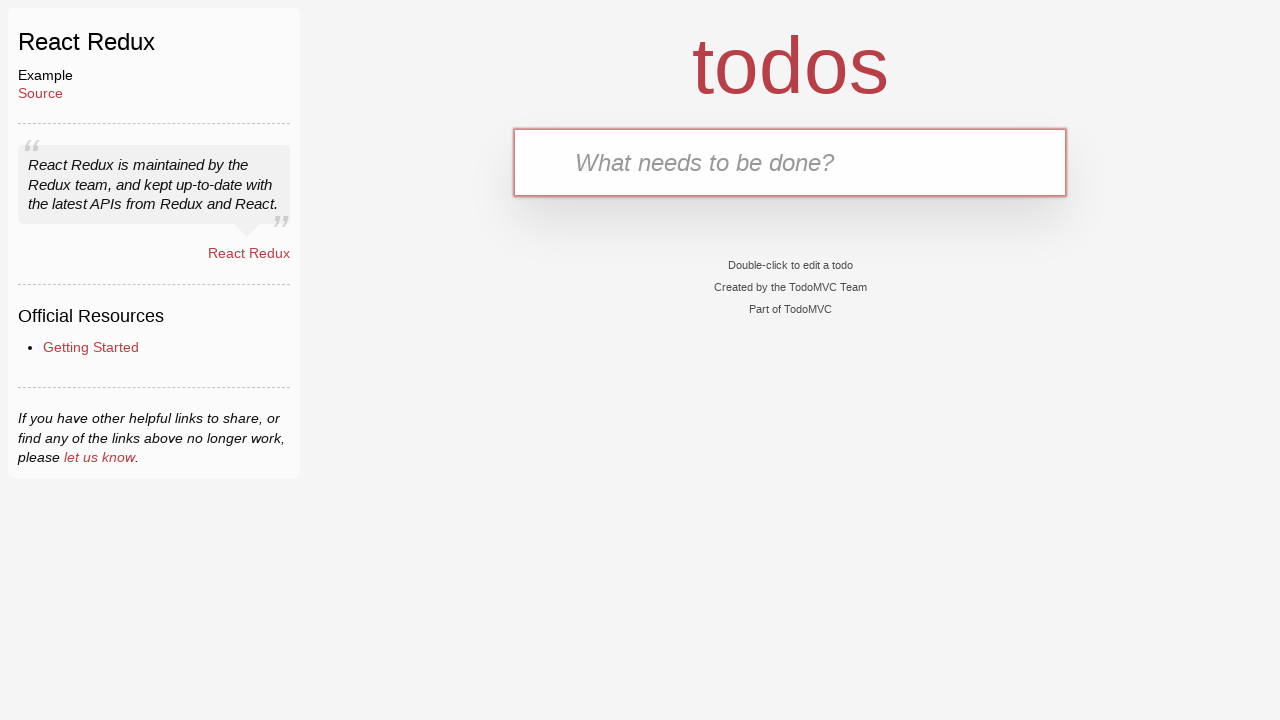

Navigated to TodoMVC React Redux application
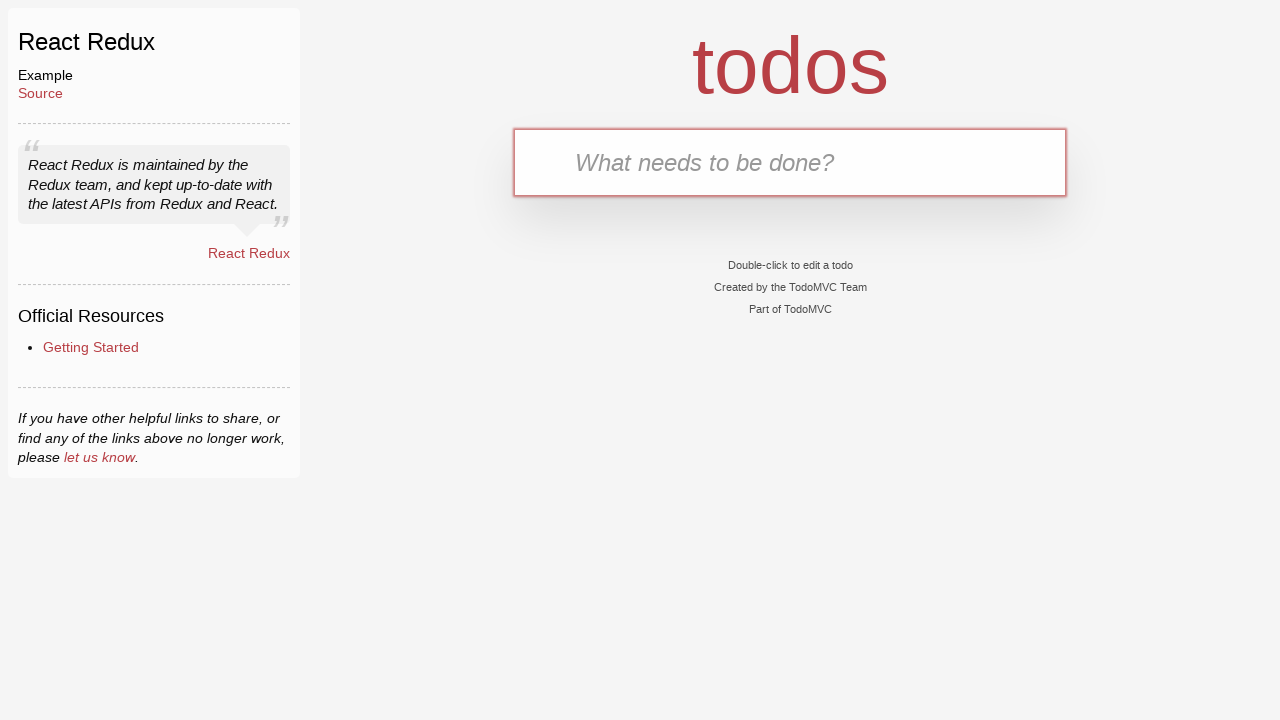

Filled task input with 'Walk the dog' on .new-todo
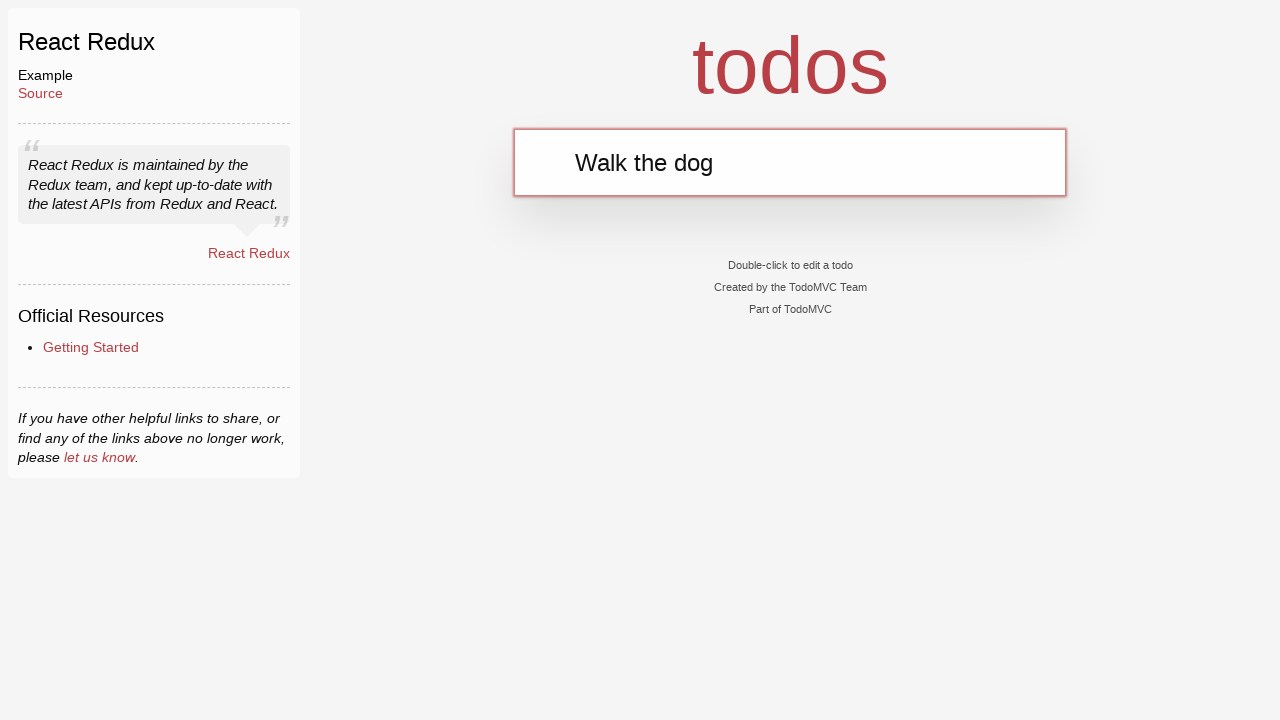

Pressed Enter to add task 'Walk the dog' on .new-todo
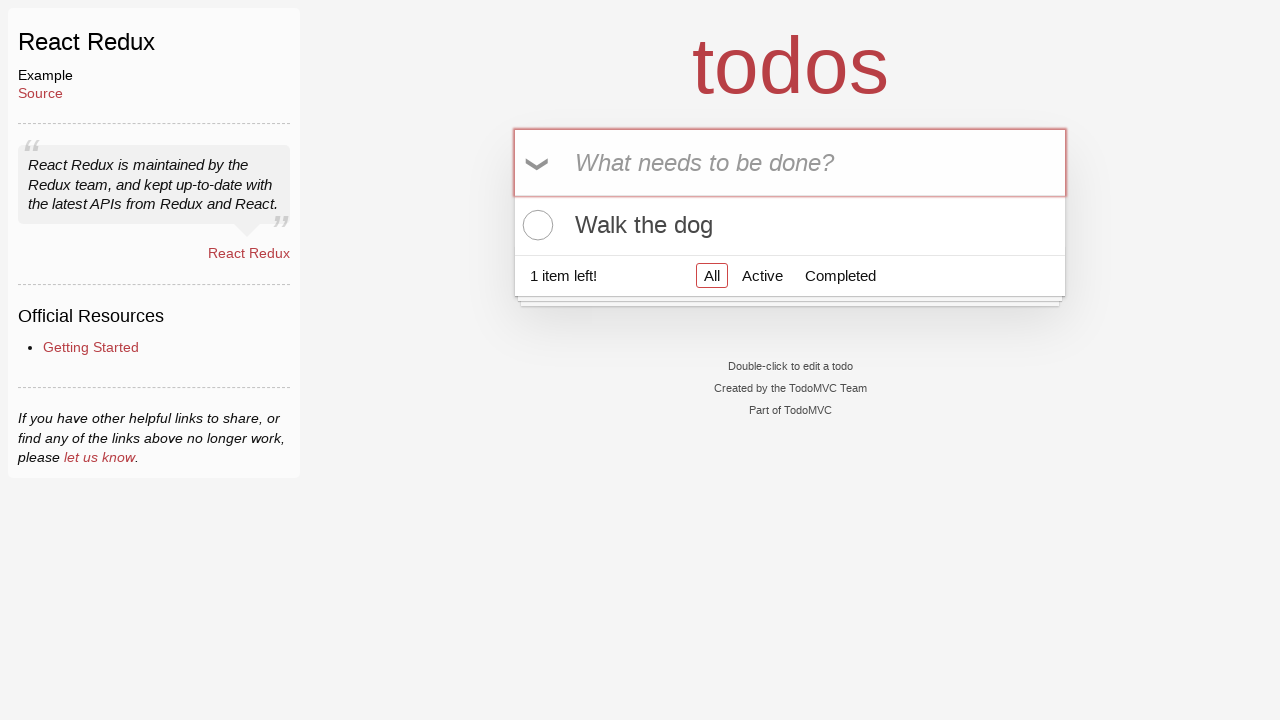

Filled task input with 'Water plants' on .new-todo
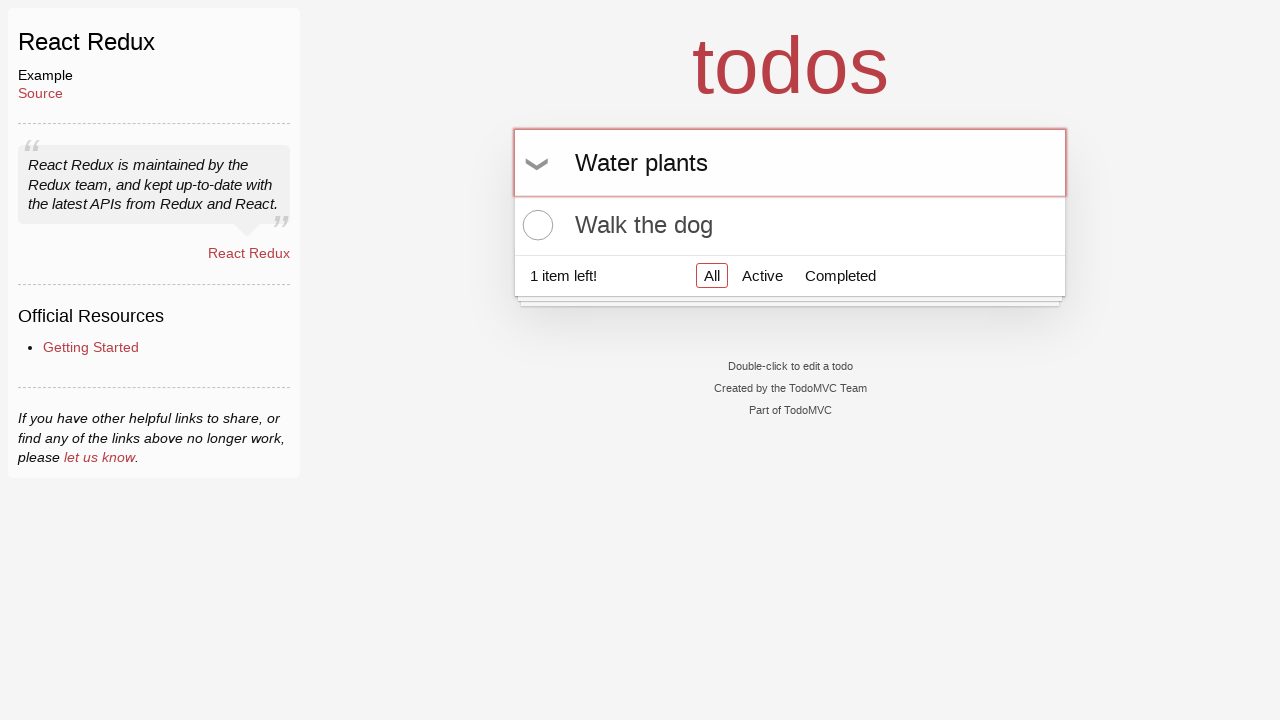

Pressed Enter to add task 'Water plants' on .new-todo
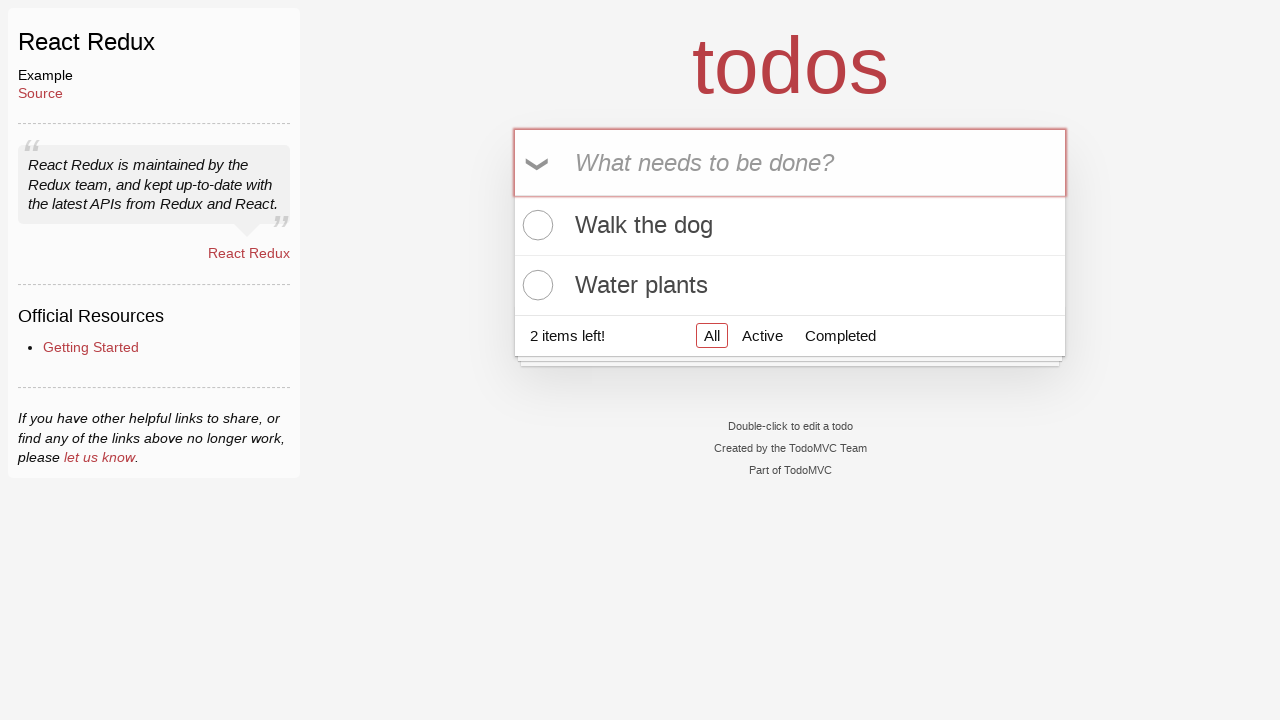

Filled task input with 'Read a book' on .new-todo
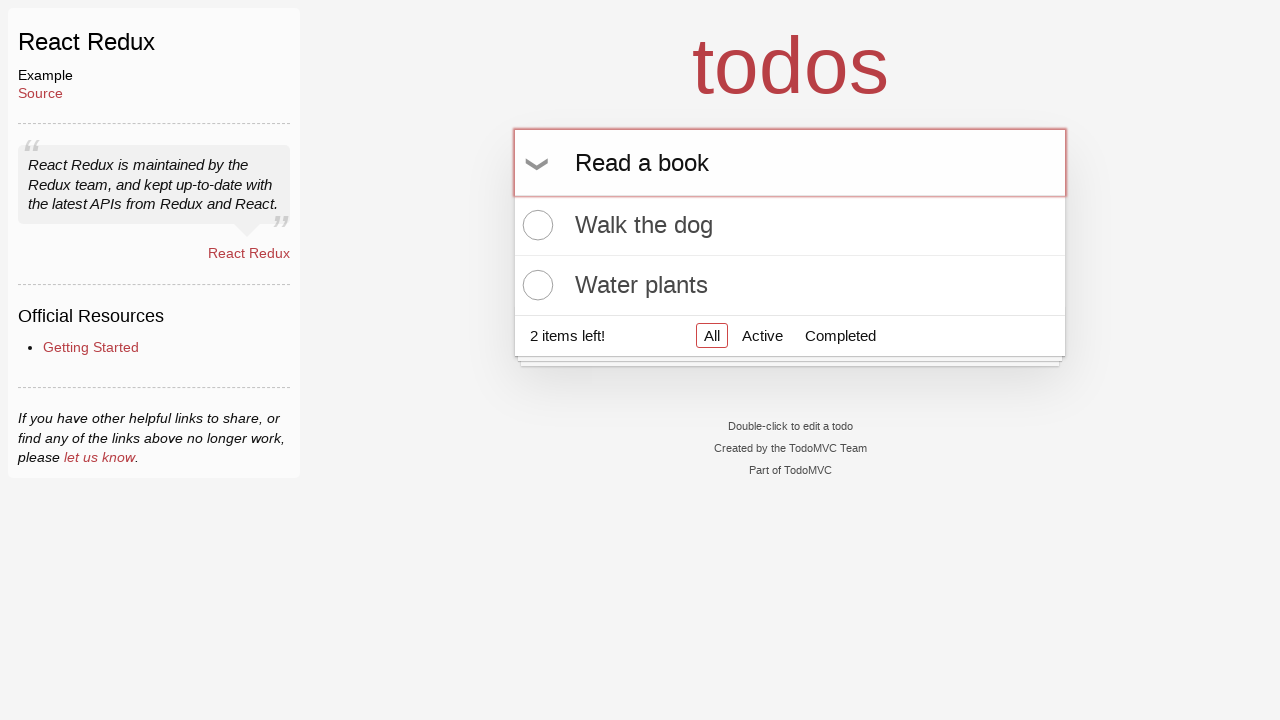

Pressed Enter to add task 'Read a book' on .new-todo
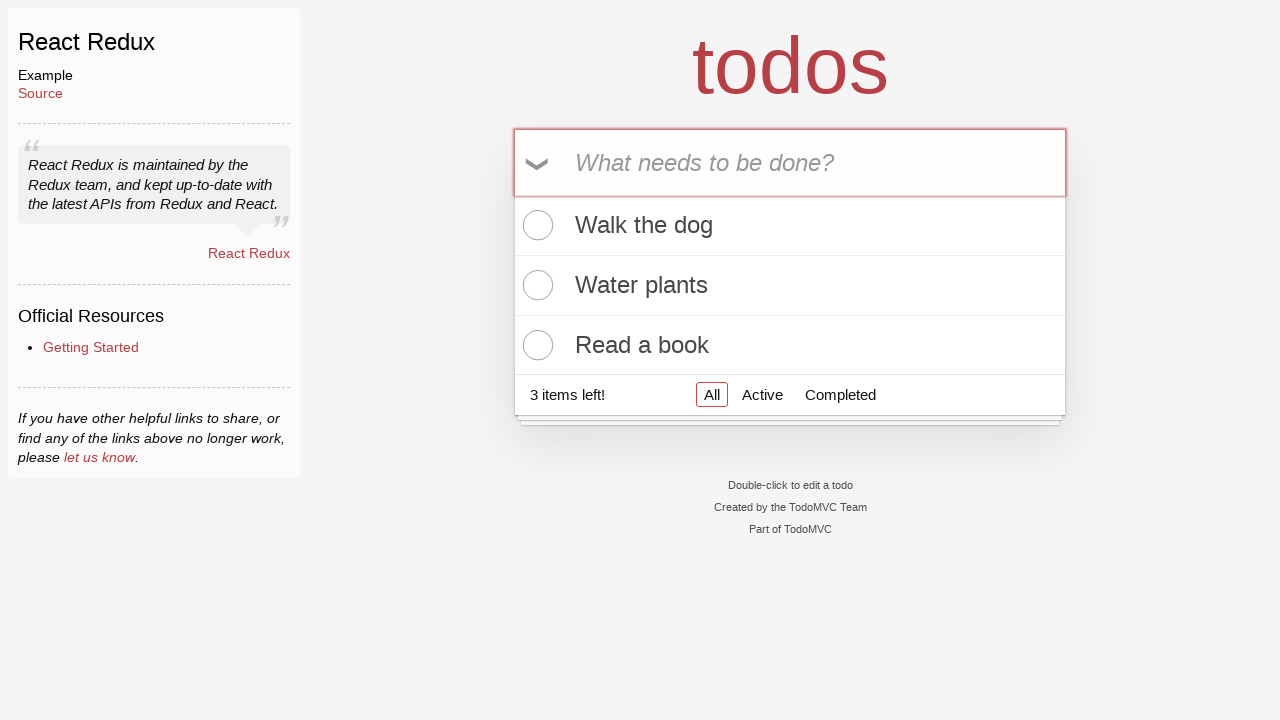

Filled task input with 'Exercise' on .new-todo
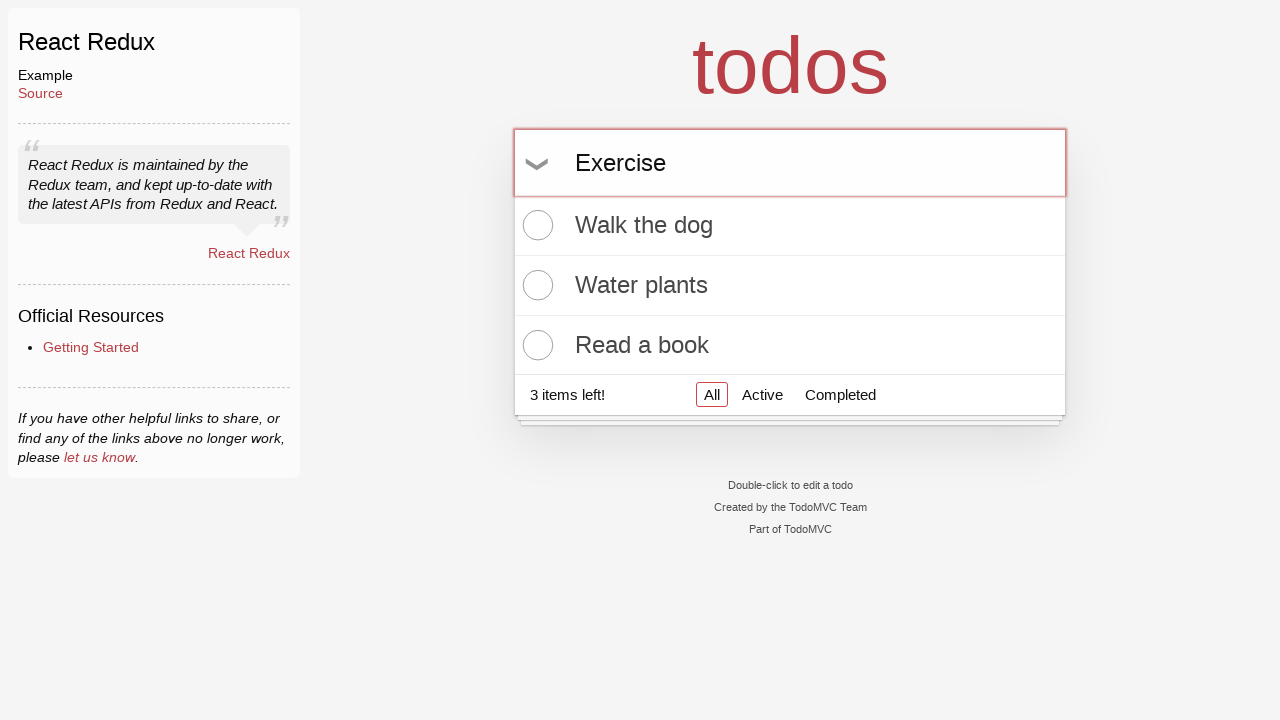

Pressed Enter to add task 'Exercise' on .new-todo
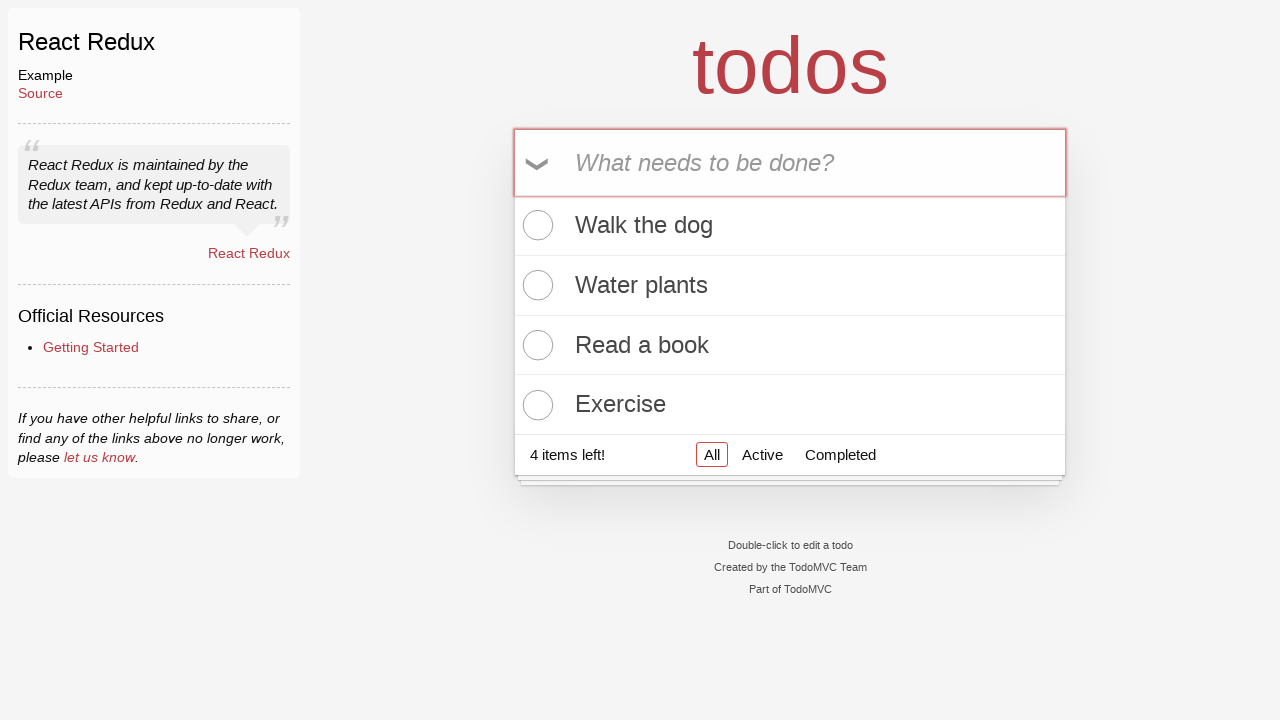

Located all task checkboxes
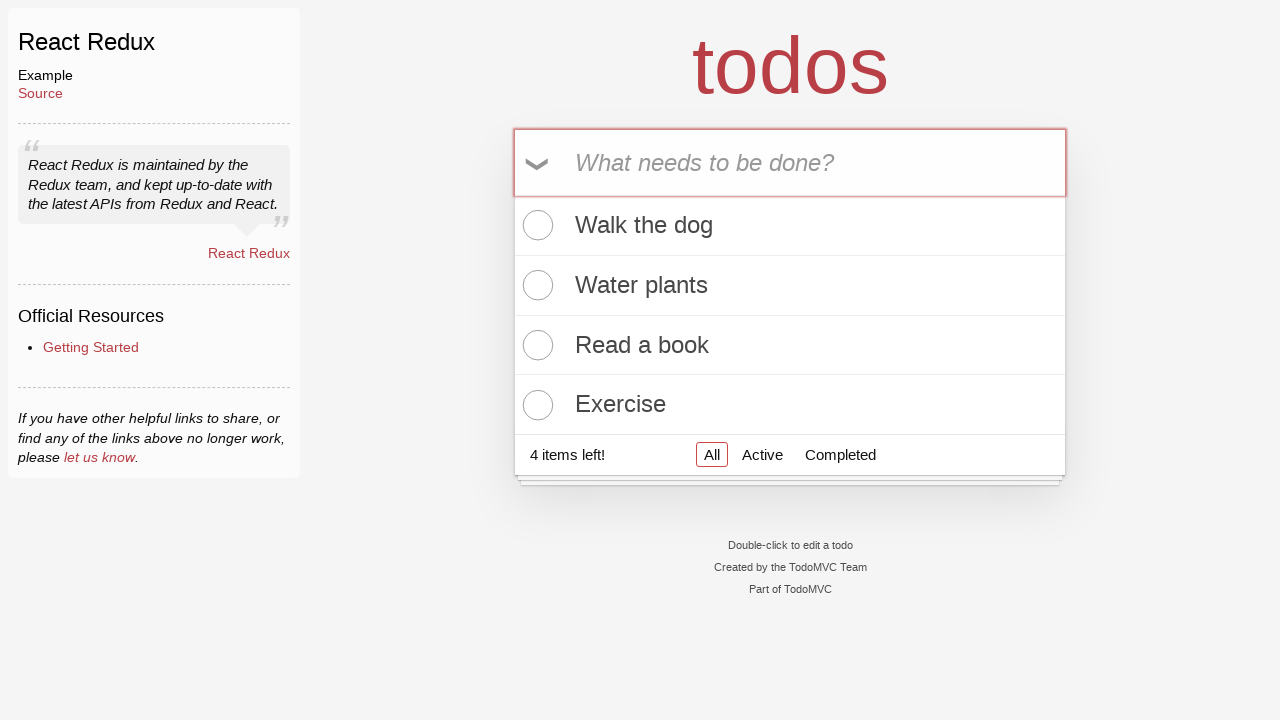

Found 4 tasks to check
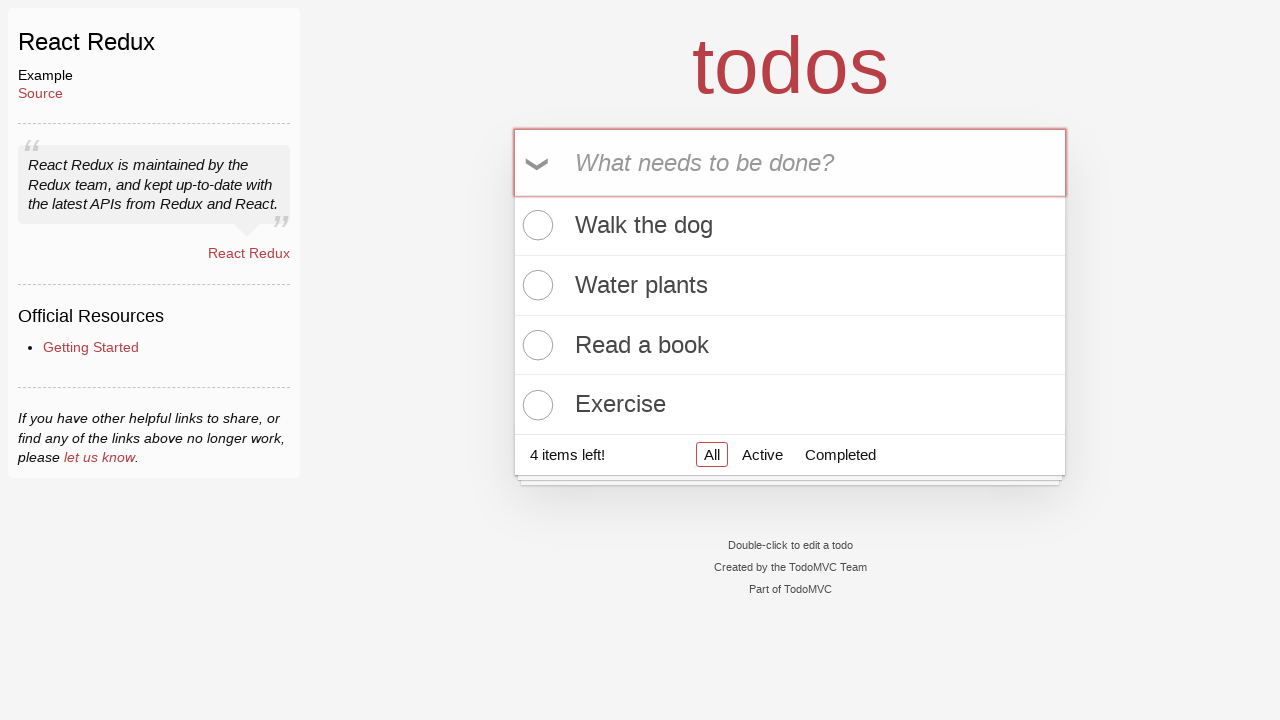

Checked task 1 of 4 as completed at (535, 225) on .toggle >> nth=0
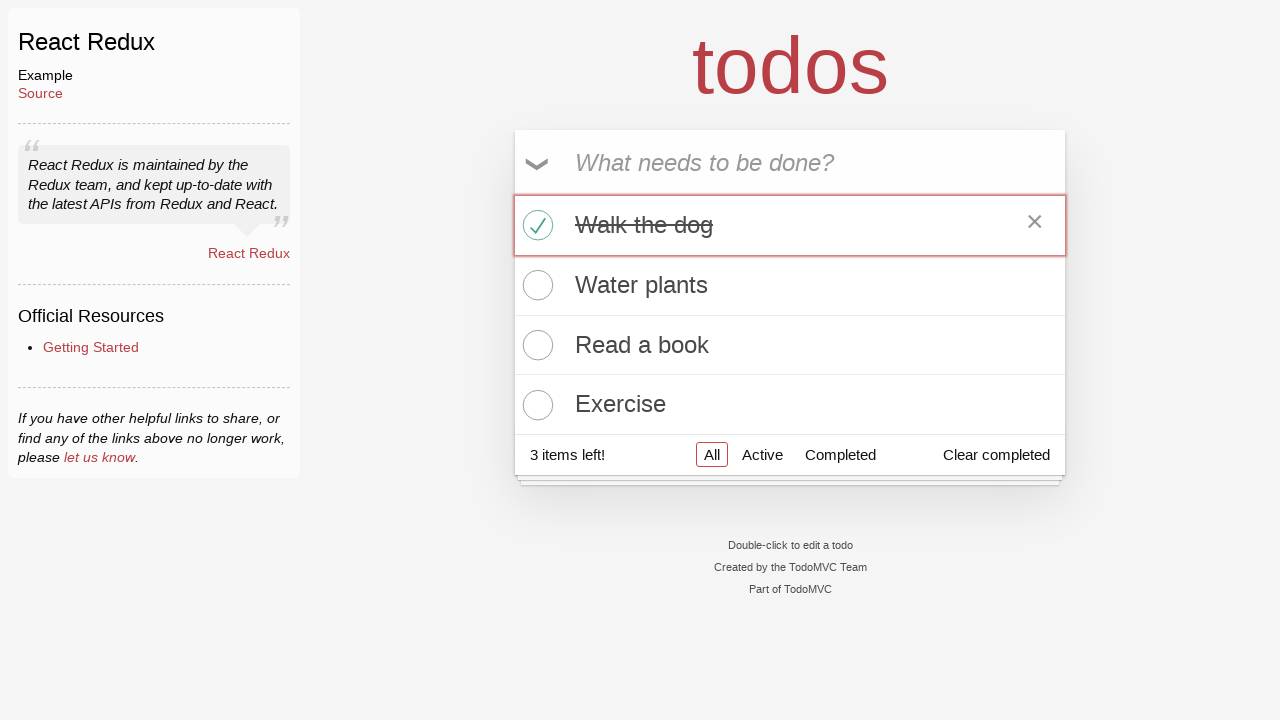

Checked task 2 of 4 as completed at (535, 285) on .toggle >> nth=1
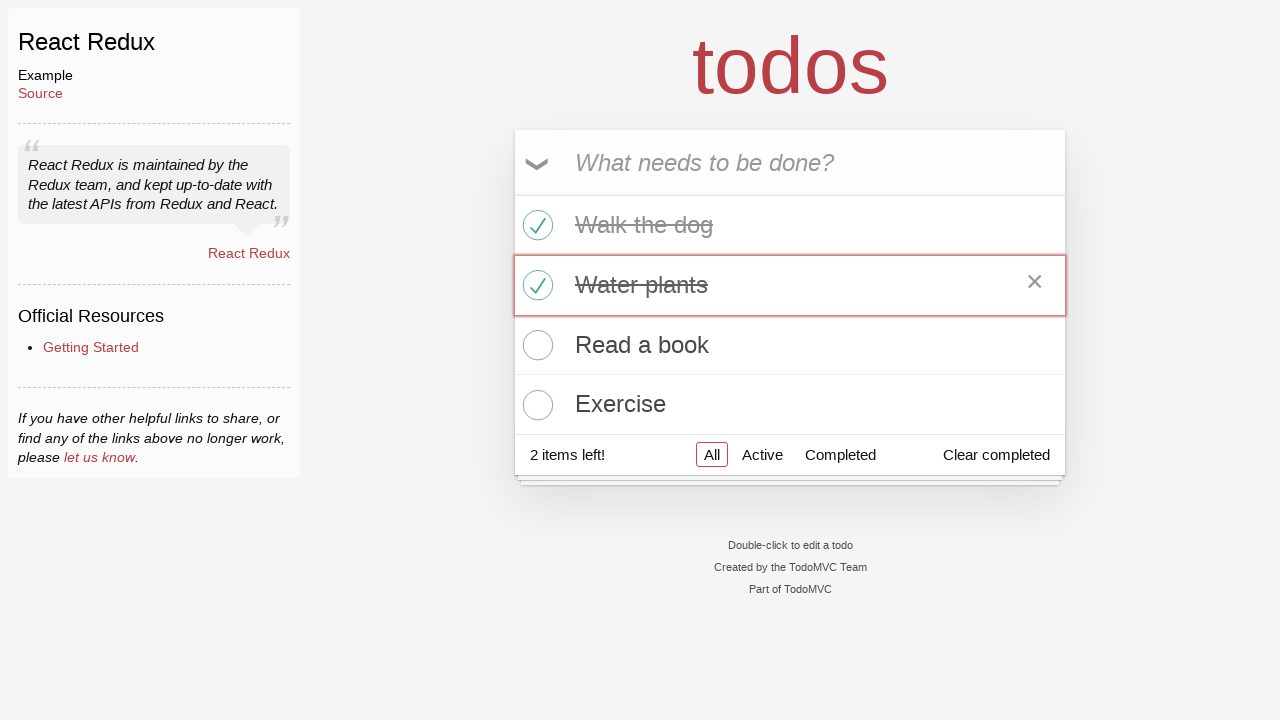

Checked task 3 of 4 as completed at (535, 345) on .toggle >> nth=2
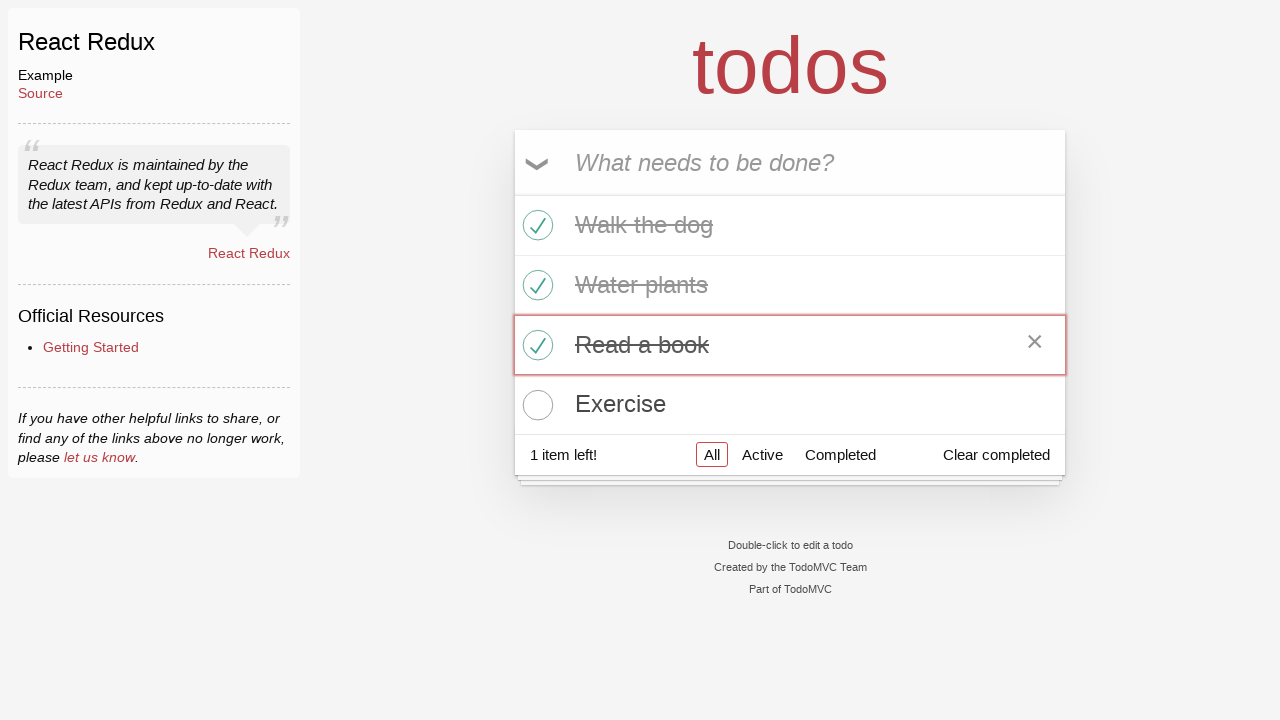

Checked task 4 of 4 as completed at (535, 405) on .toggle >> nth=3
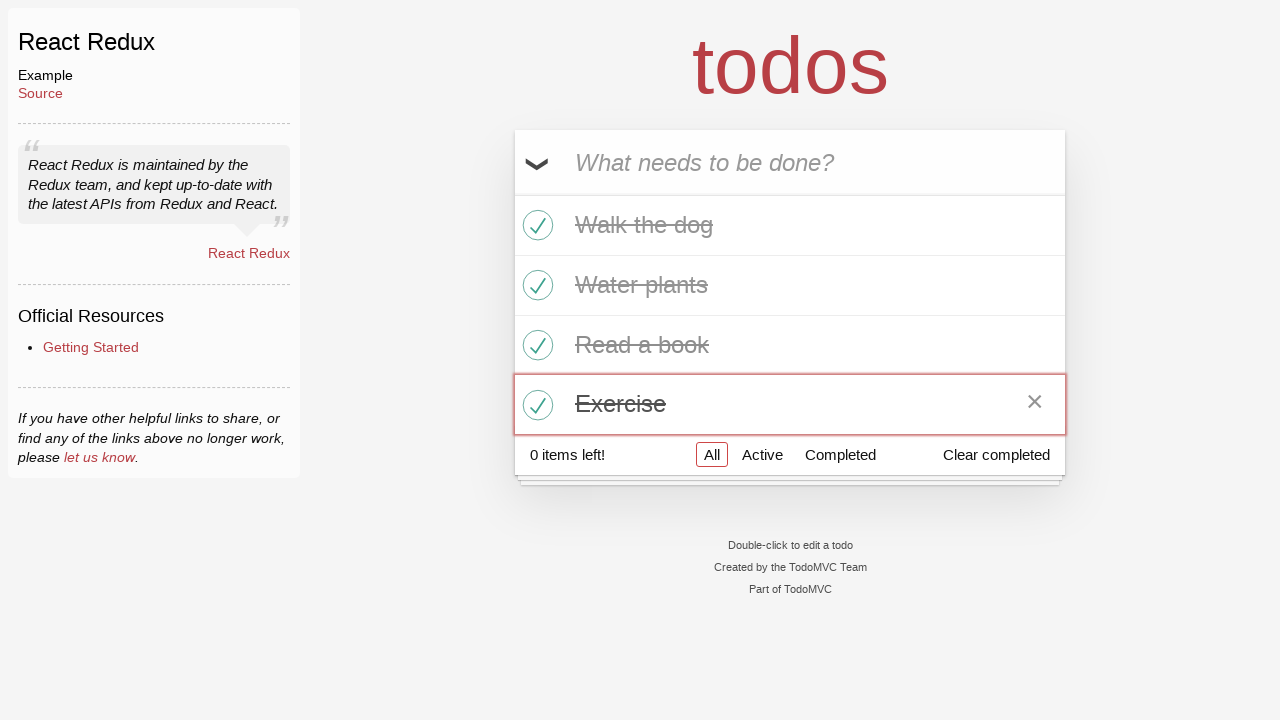

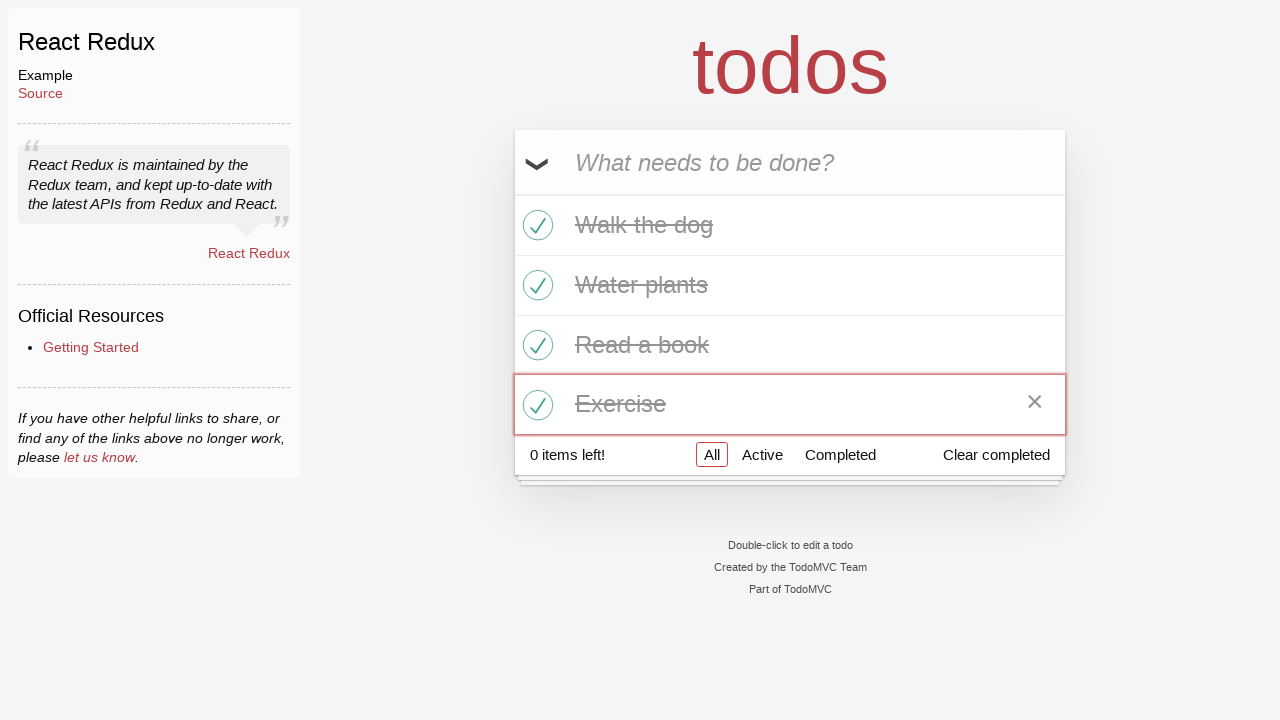